Tests alert handling by clicking a button that triggers a JavaScript alert and then accepting/dismissing the alert

Starting URL: https://formy-project.herokuapp.com/switch-window

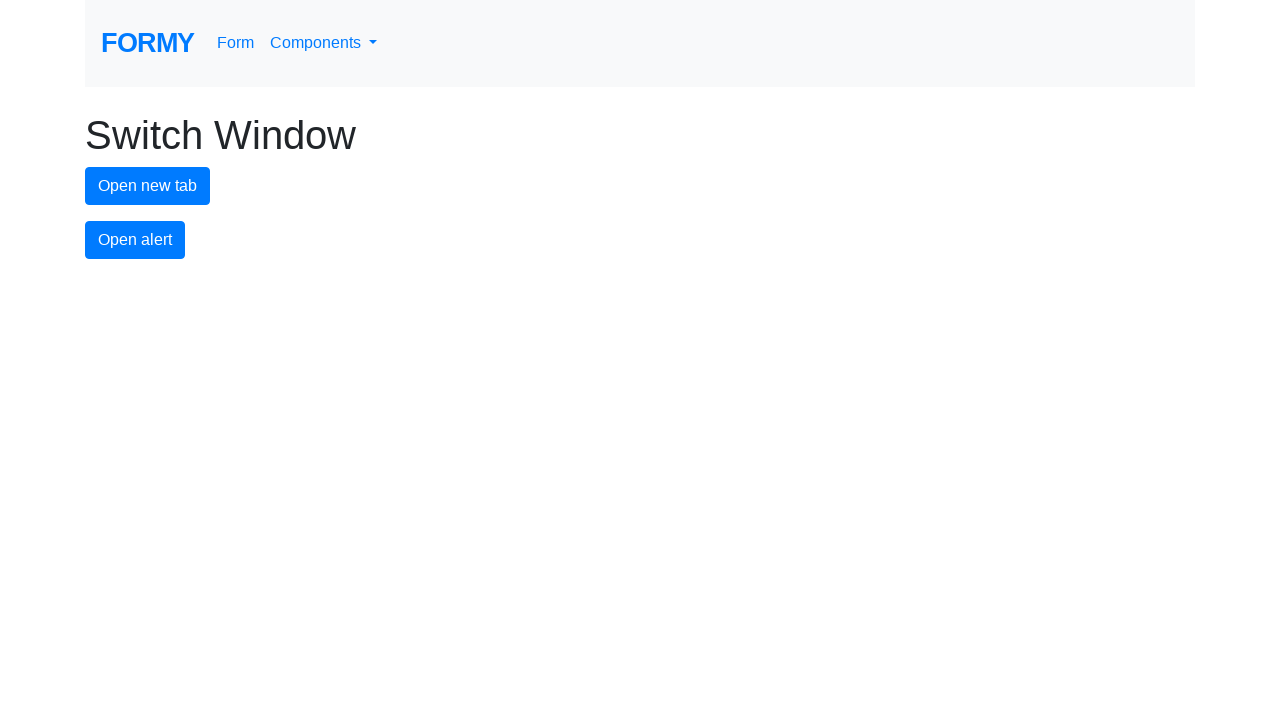

Clicked alert button to trigger JavaScript alert at (135, 240) on #alert-button
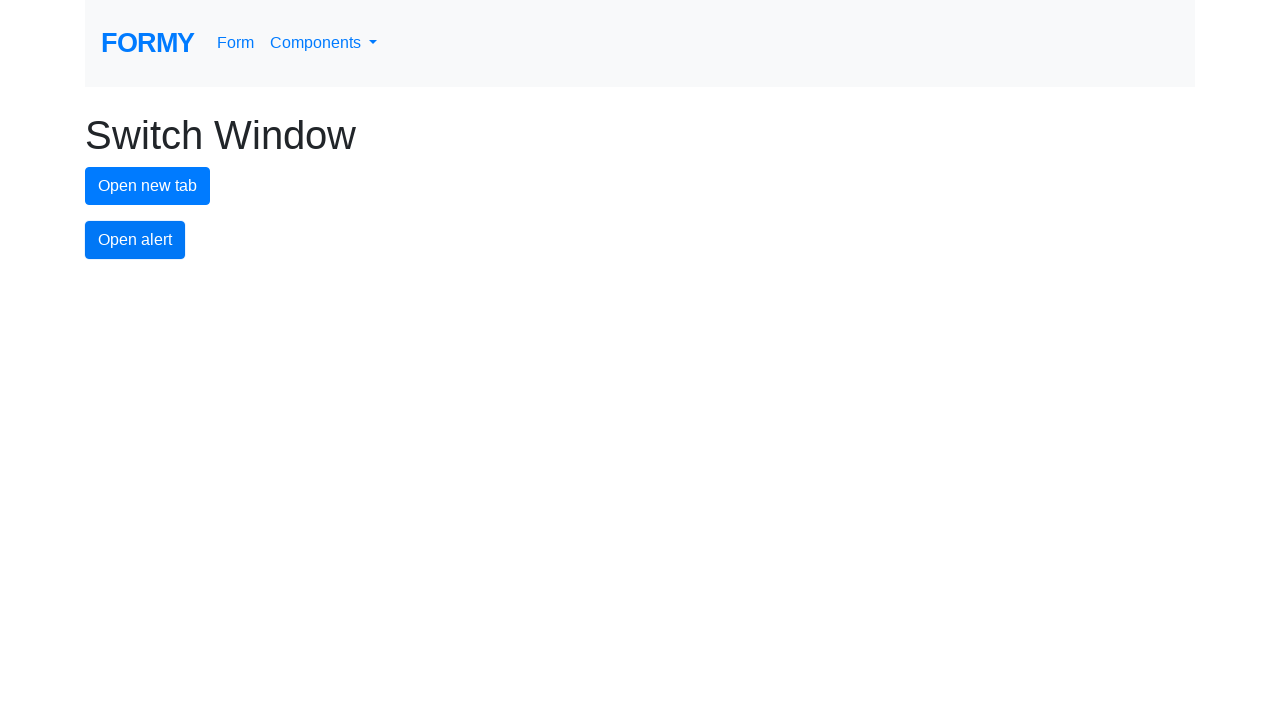

Set up dialog handler to accept alert
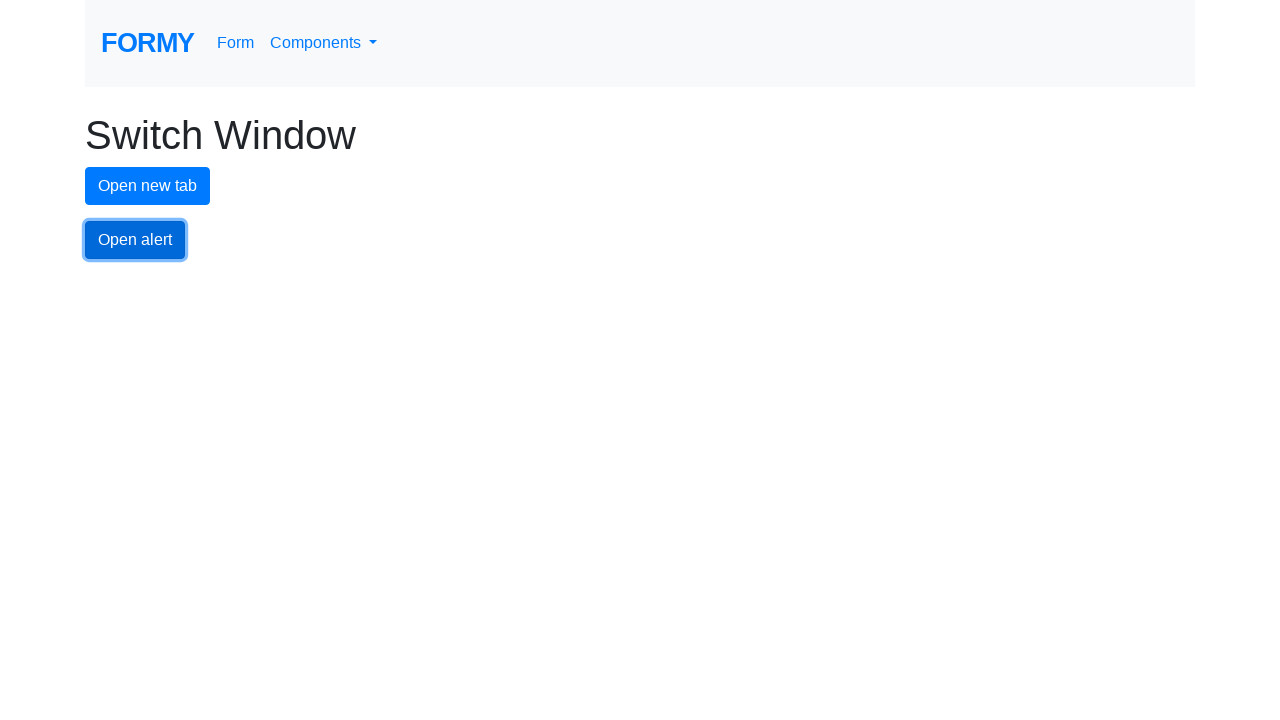

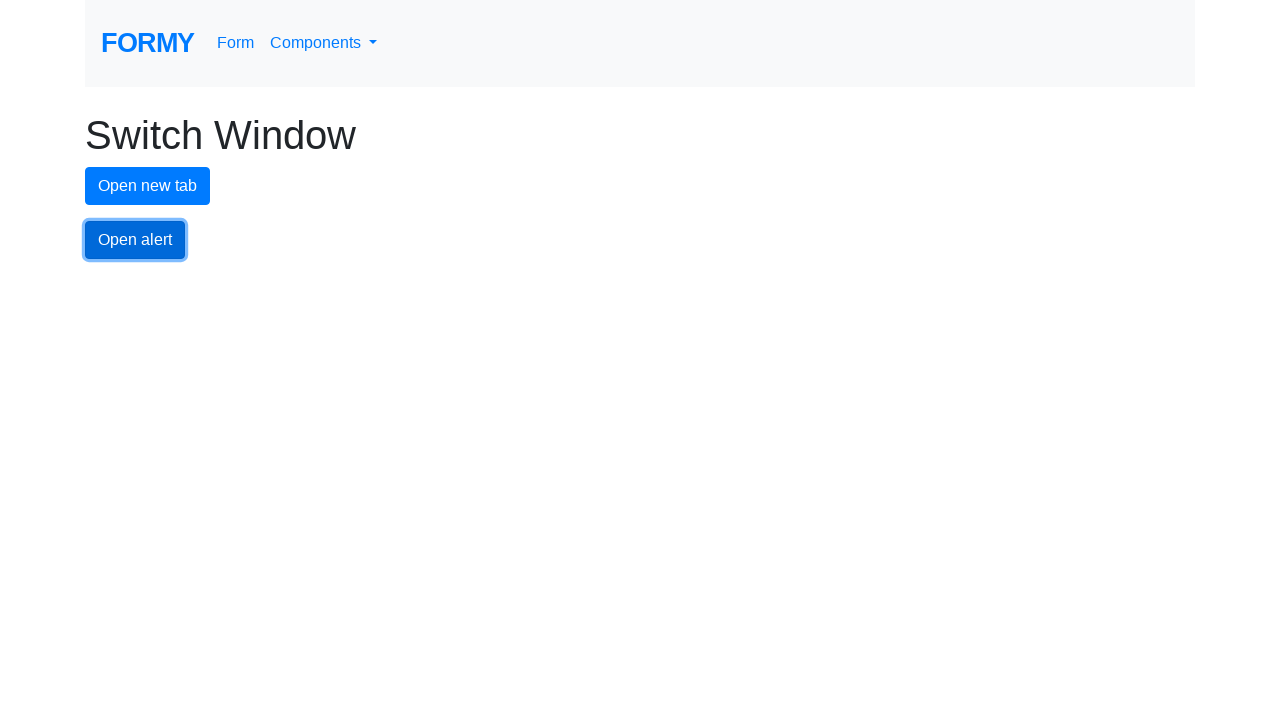